Tests multi-select dropdown functionality by selecting multiple options using different methods (by value, index, and visible text), then clicks buttons to print the selections

Starting URL: https://www.lambdatest.com/selenium-playground/select-dropdown-demo

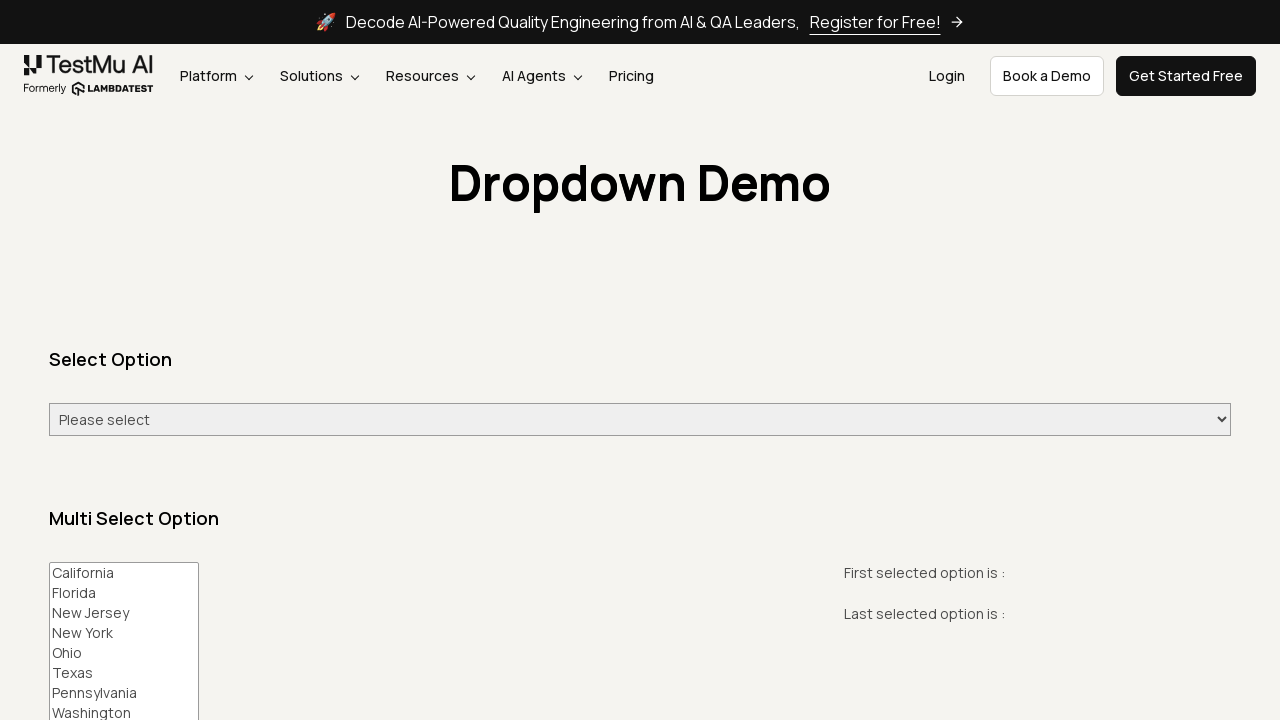

Scrolled down 300 pixels to make dropdown visible
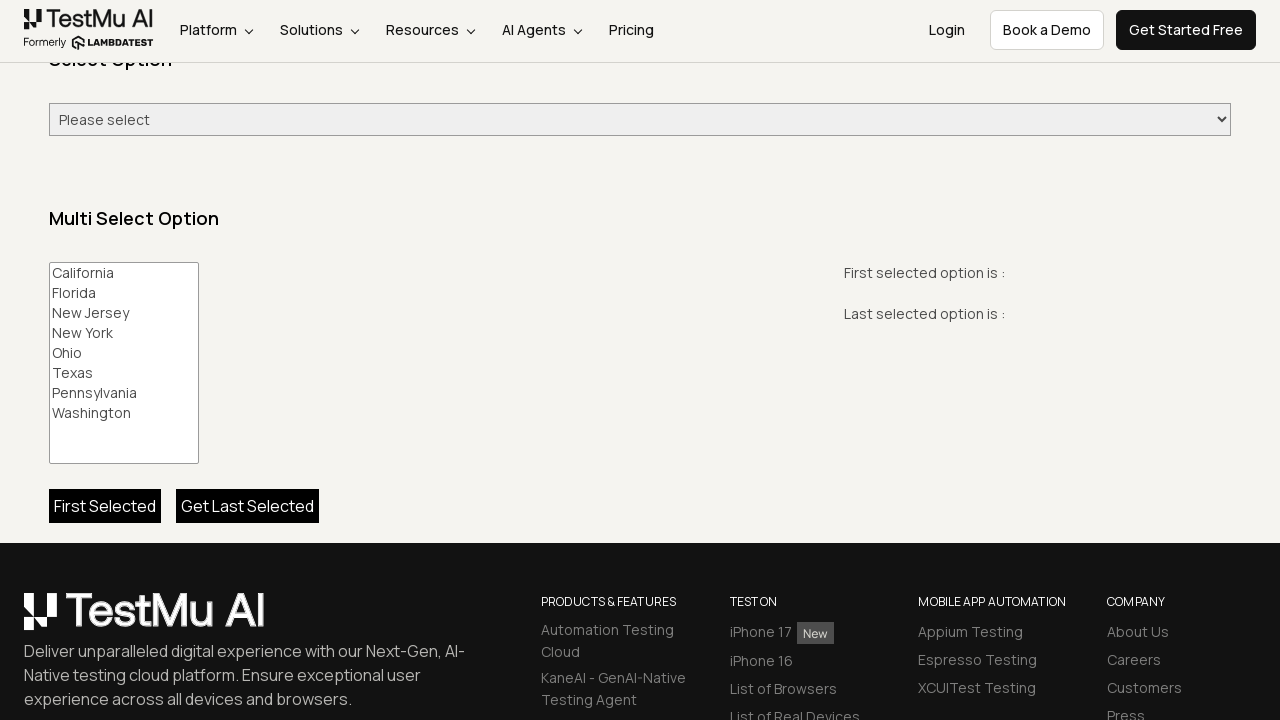

Located multi-select dropdown element
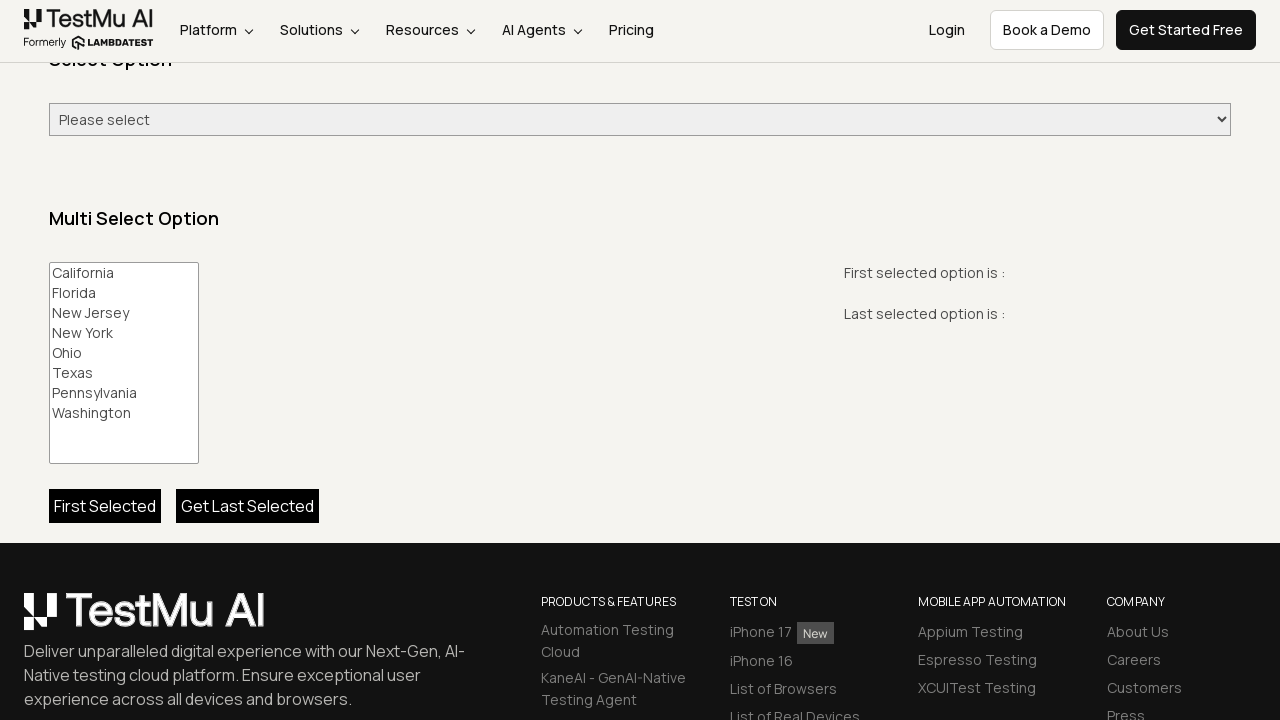

Selected California by value on #multi-select
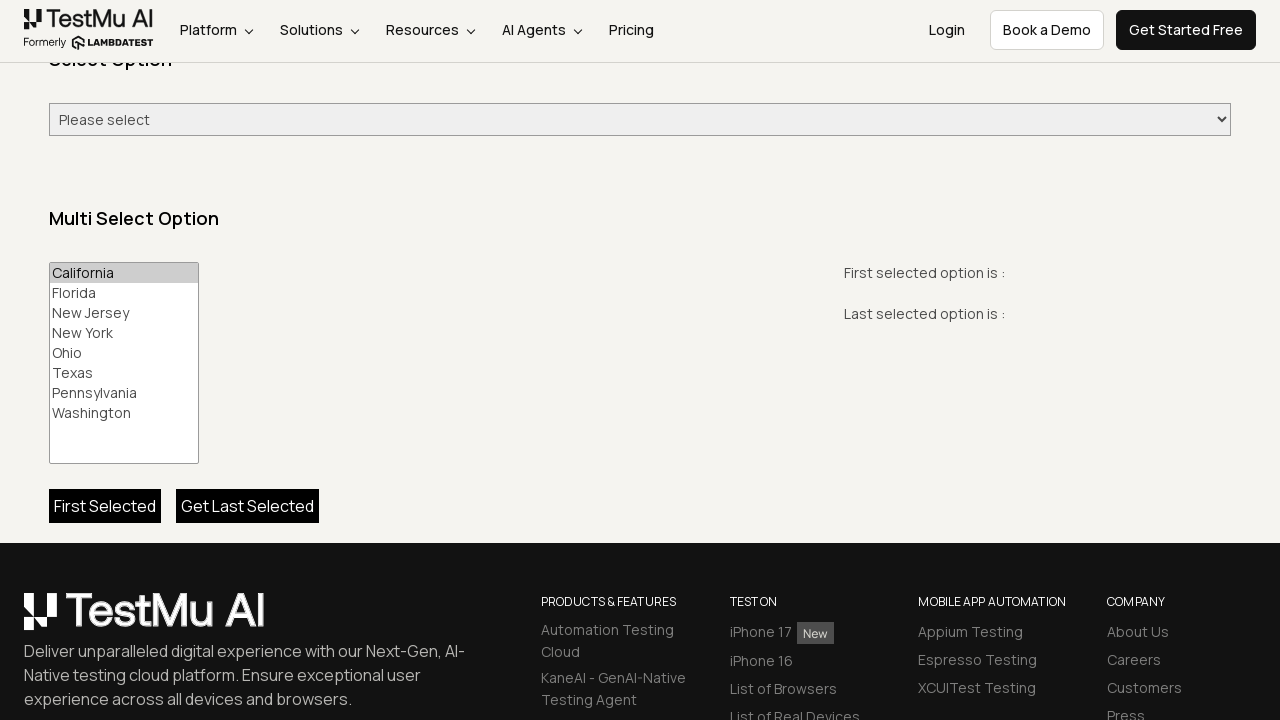

Selected option at index 2 (Florida) on #multi-select
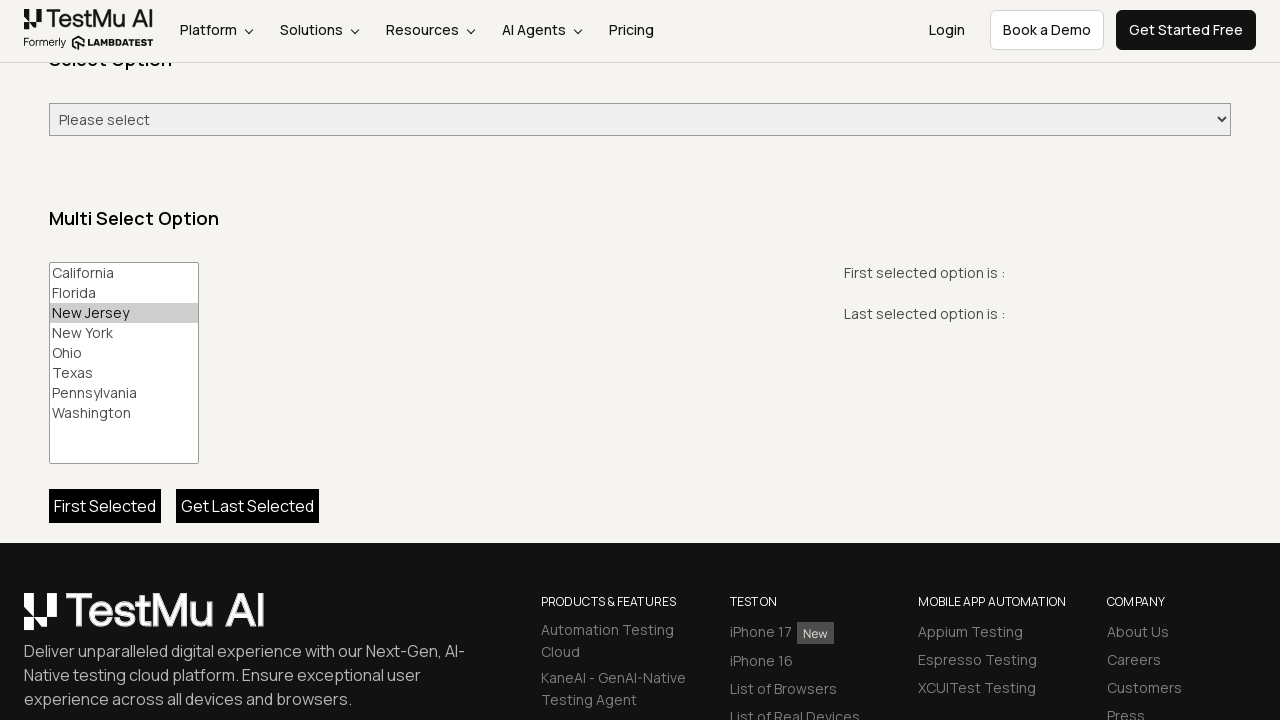

Selected New York by visible text on #multi-select
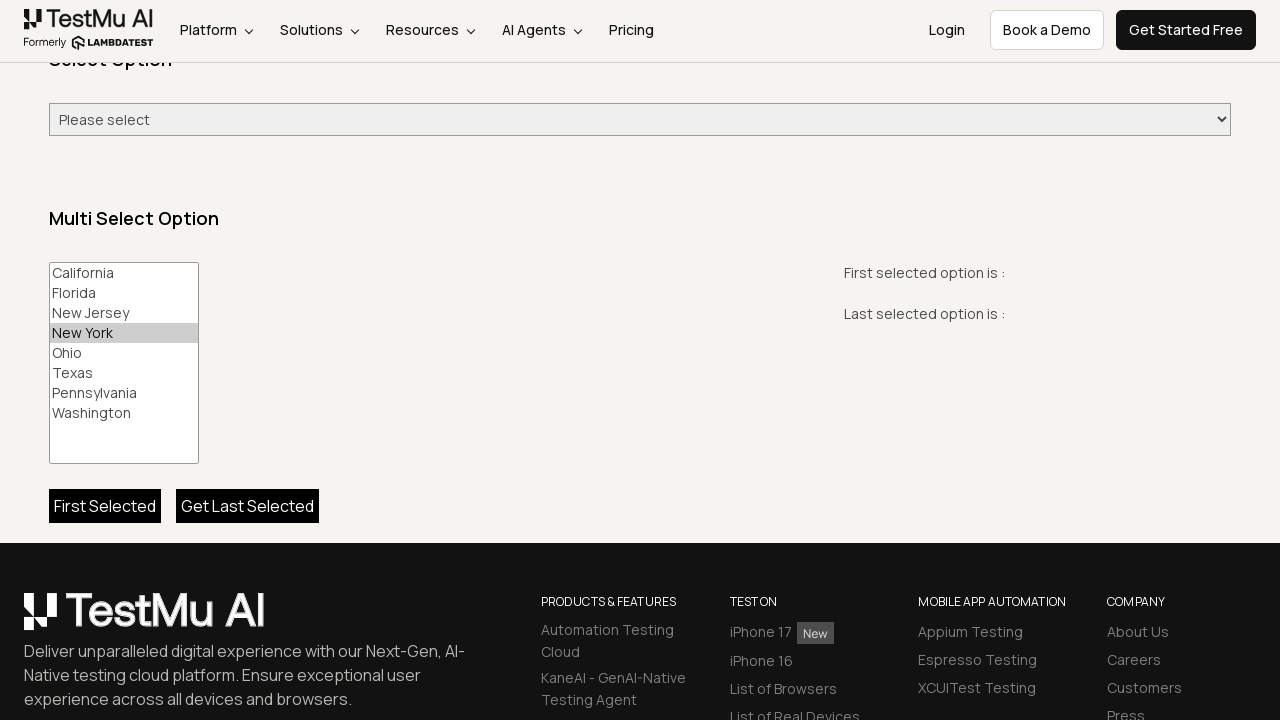

Clicked 'Get First Selected' button at (105, 506) on button#printMe
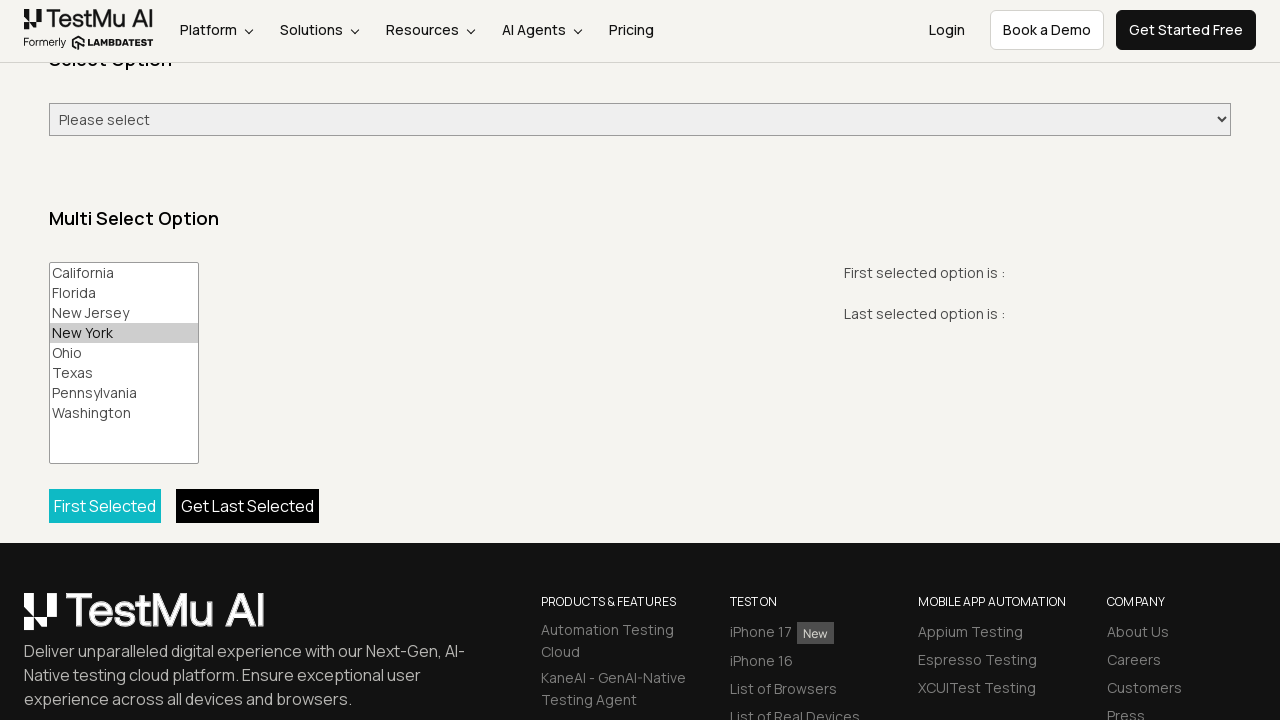

Clicked 'Get All Selected' button at (248, 506) on button#printAll
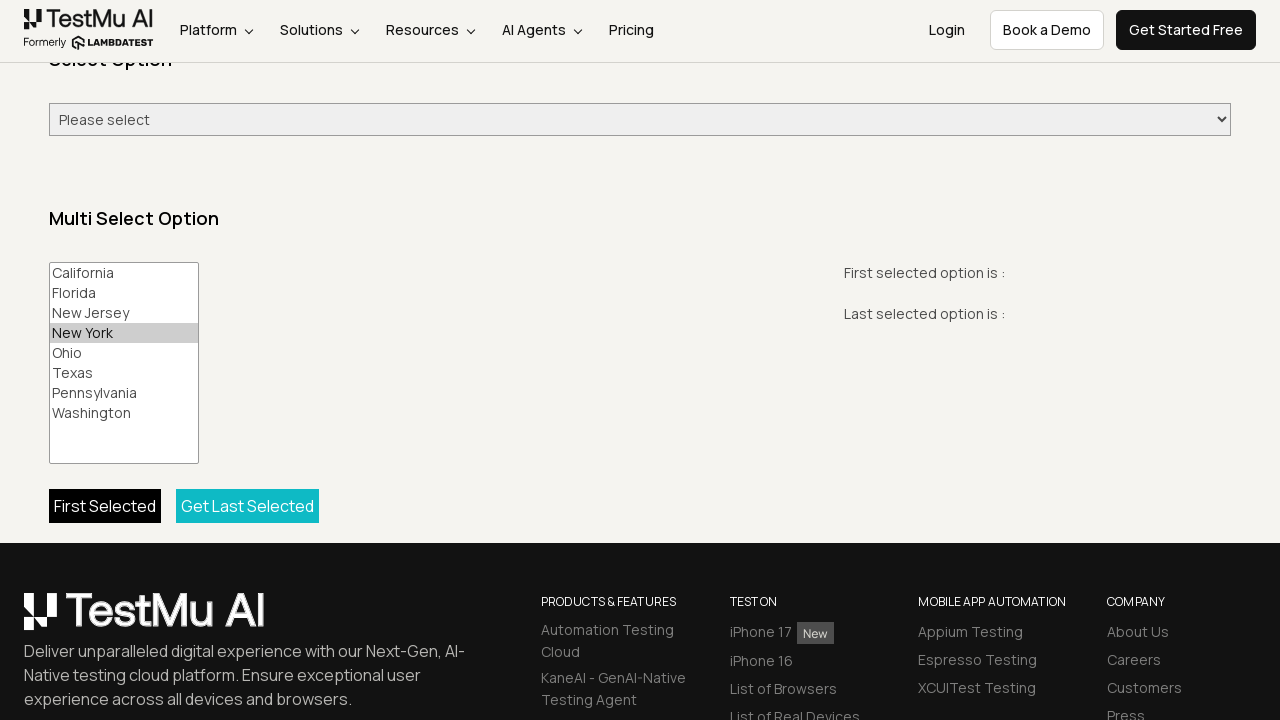

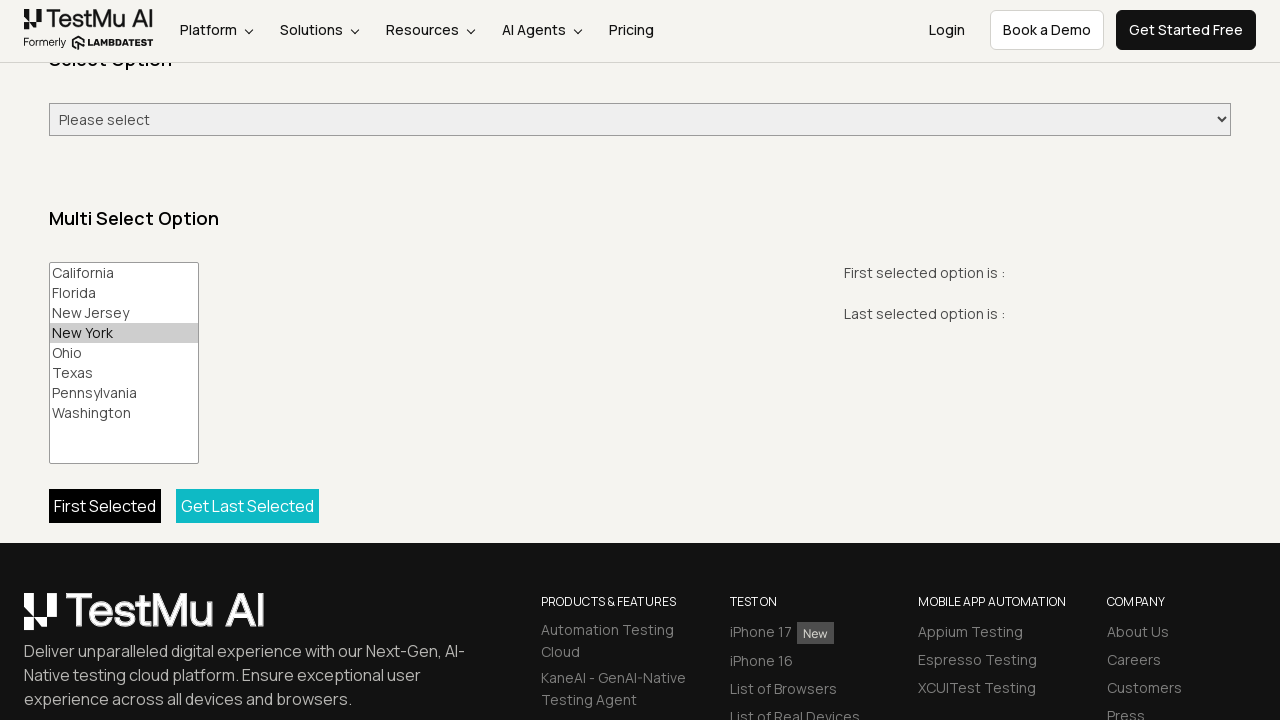